Tests the search functionality on a vegetable/fruit shopping practice site by entering a search term and verifying that product results are displayed.

Starting URL: https://rahulshettyacademy.com/seleniumPractise/#/

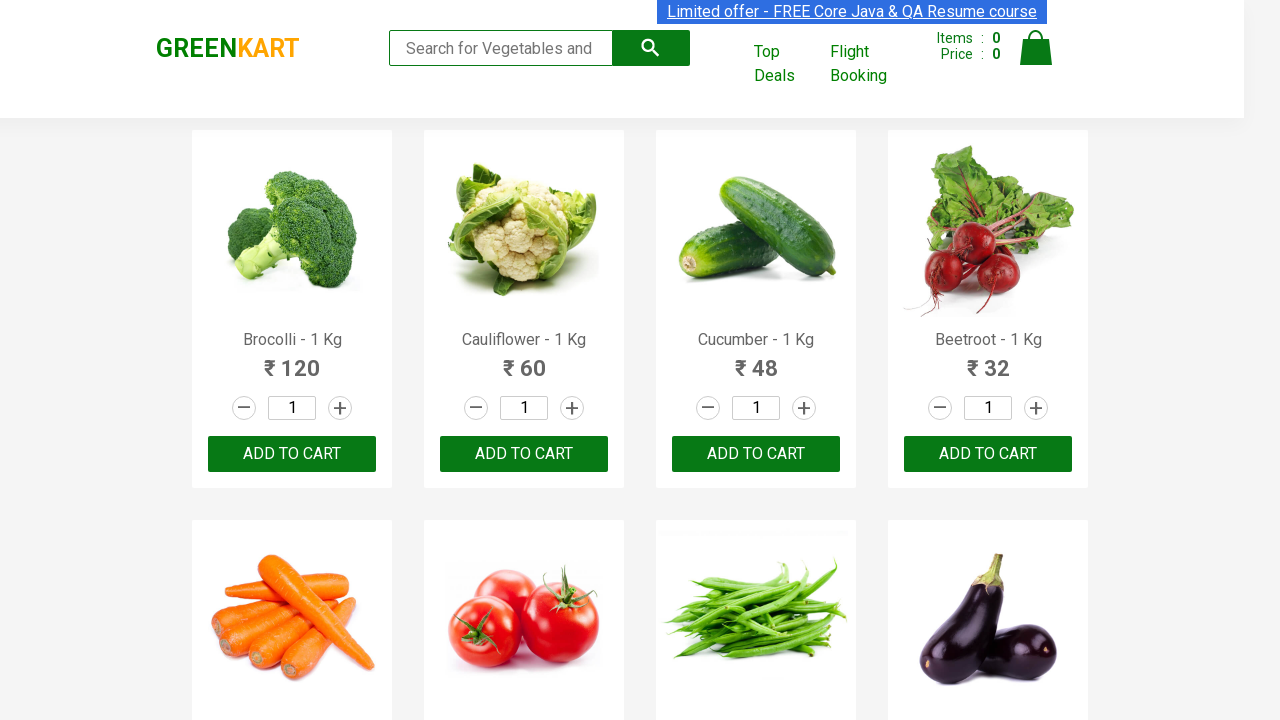

Filled search field with 'ber' to search for vegetables and fruits on input[placeholder='Search for Vegetables and Fruits']
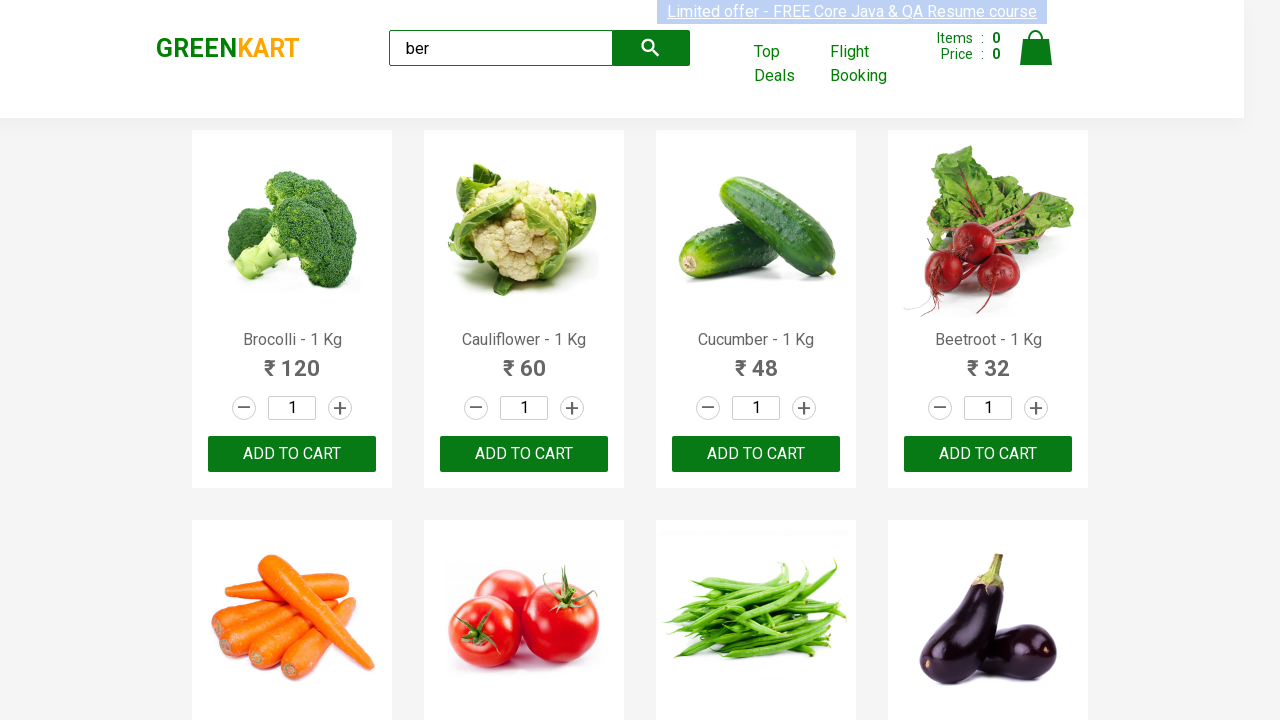

Waited 2 seconds for search results to filter
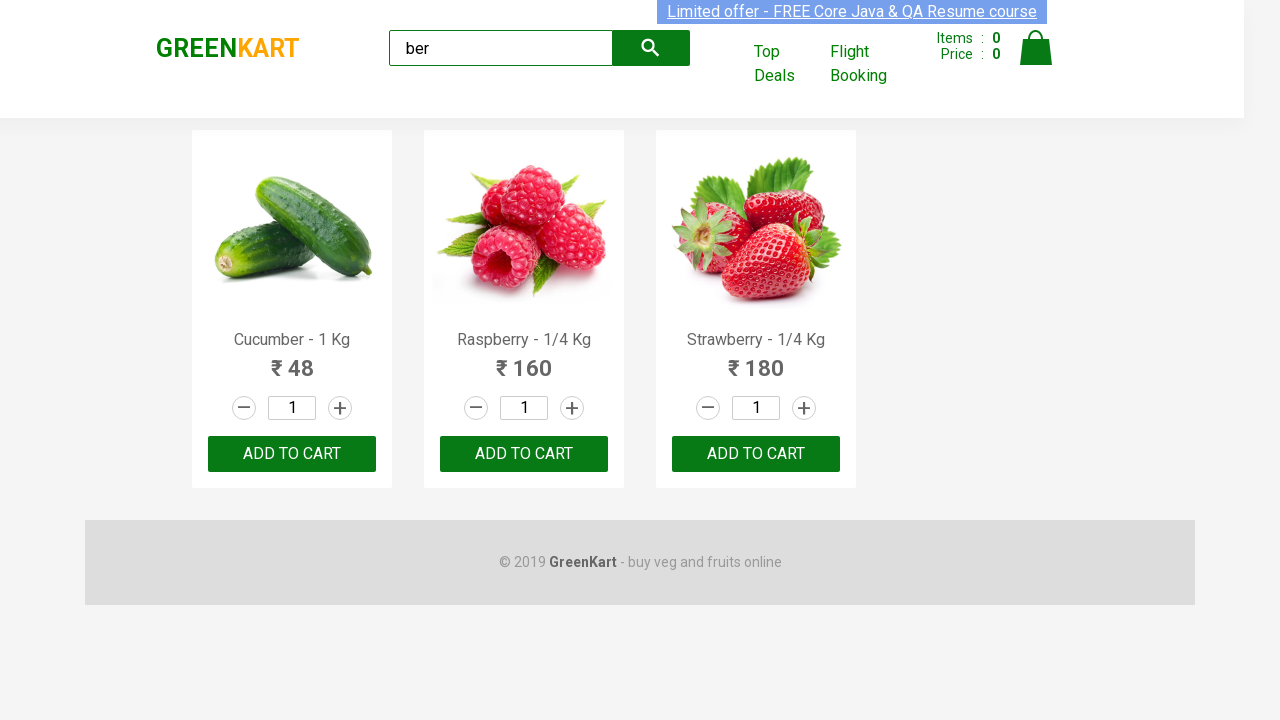

Product results loaded and displayed on the page
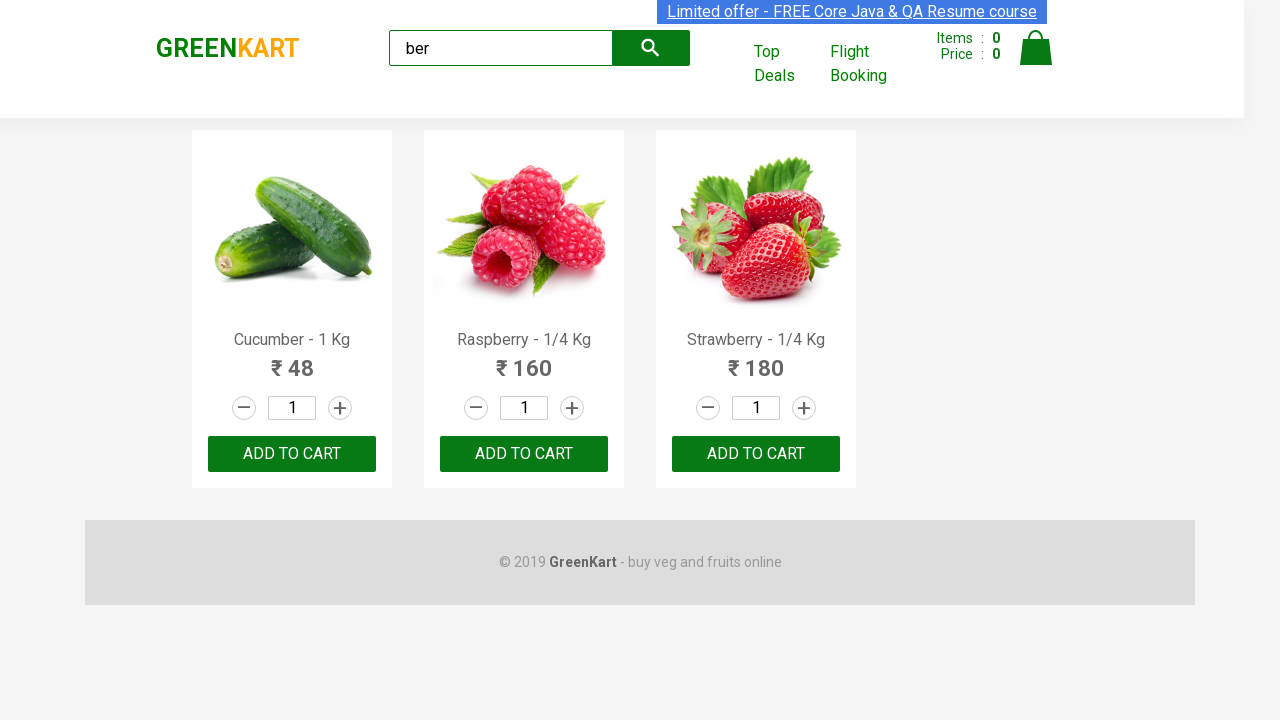

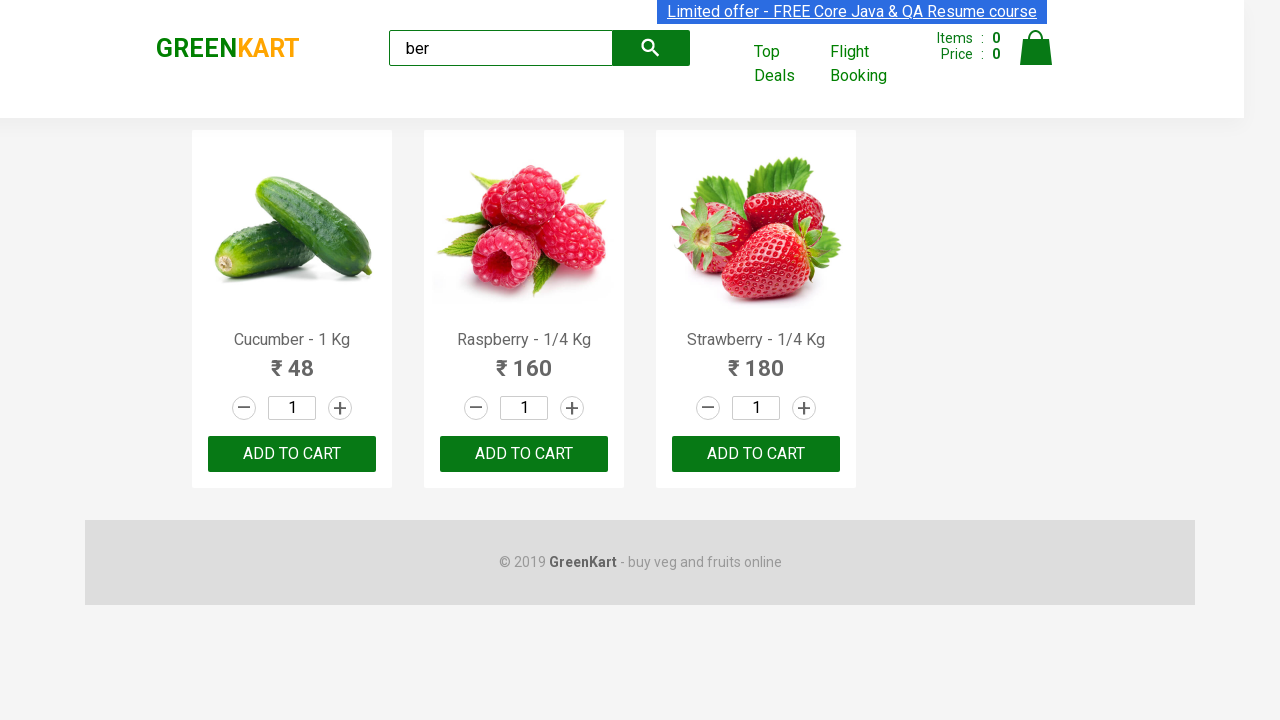